Tests domain availability search on registro.br by entering domain names and checking if availability status is displayed

Starting URL: https://registro.br

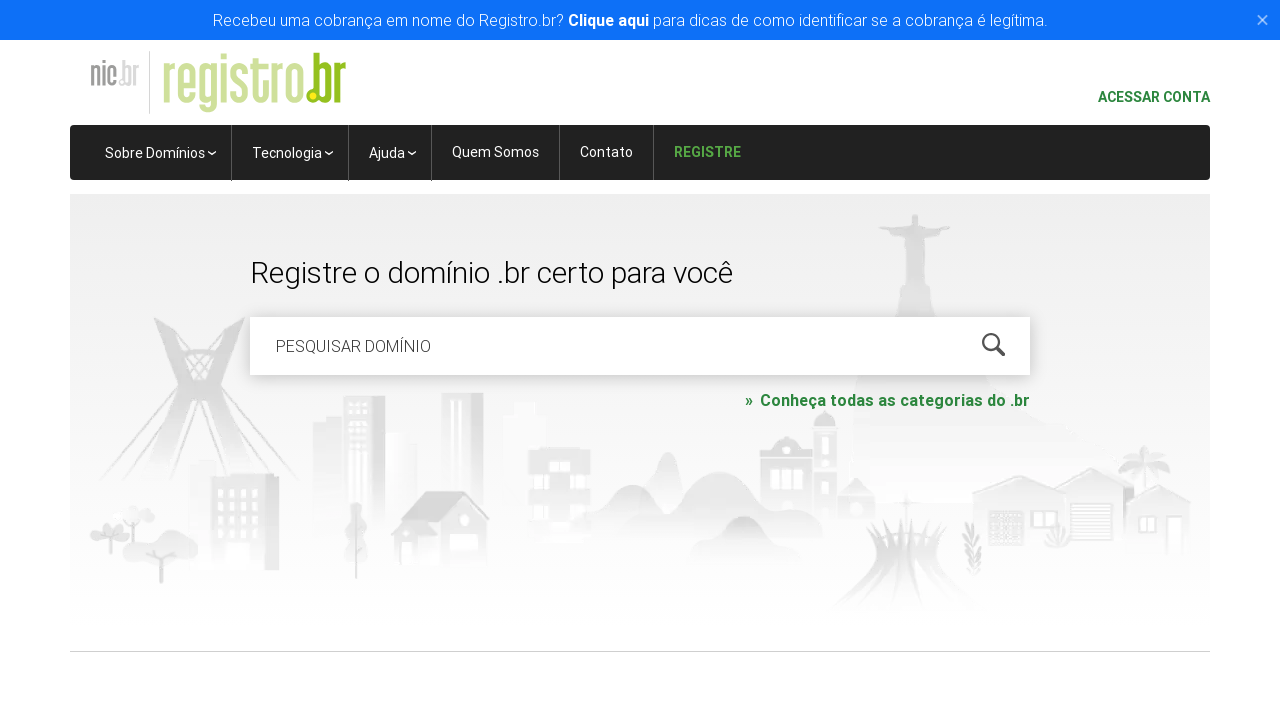

Located domain search field
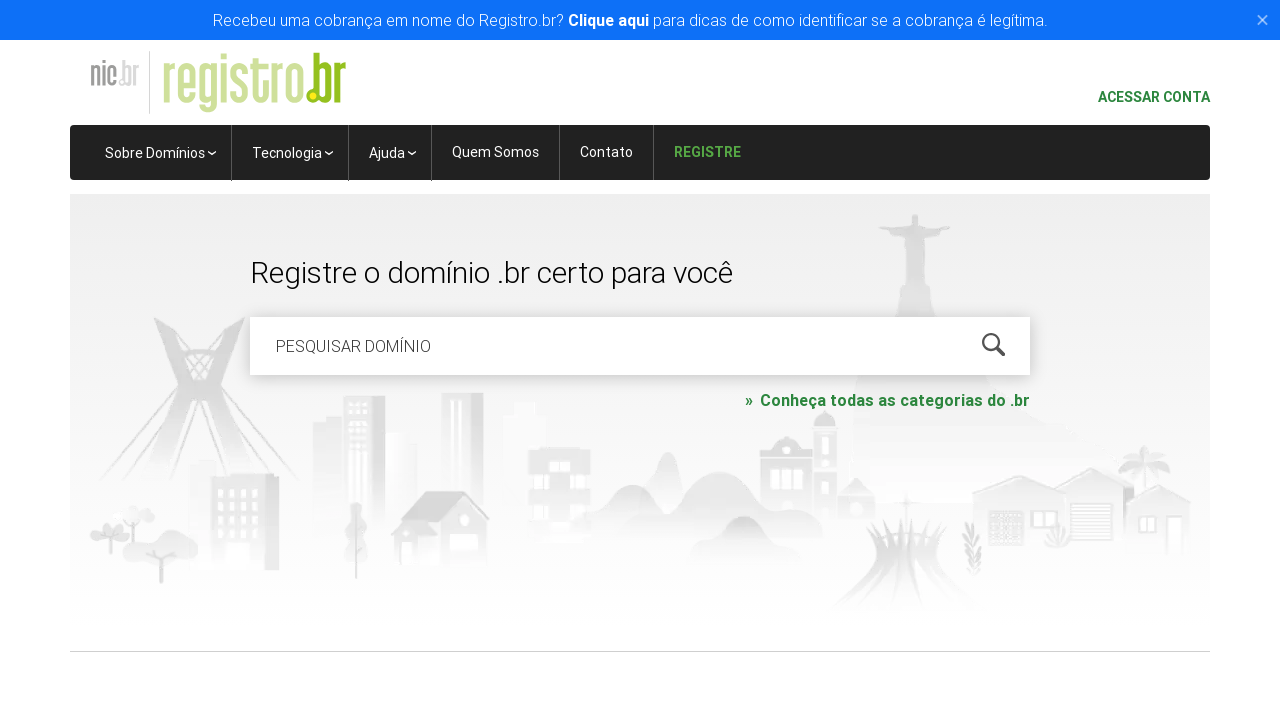

Cleared search field on #is-avail-field
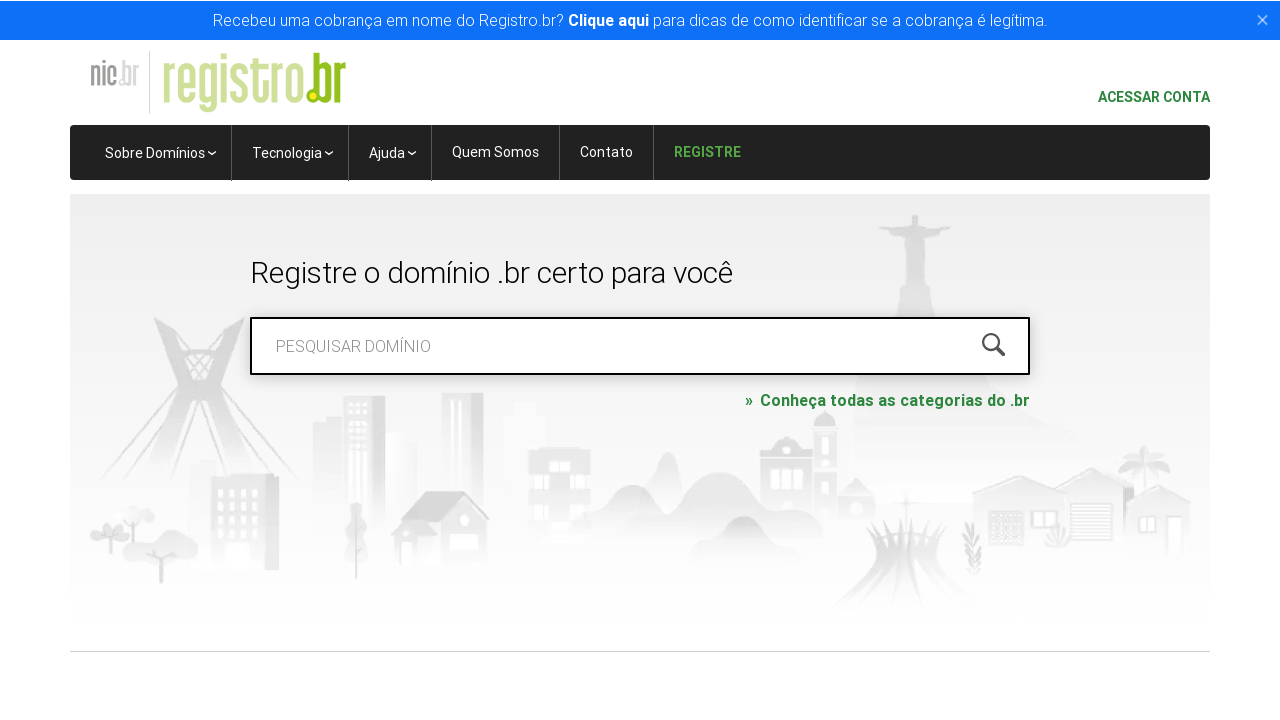

Entered domain name 'exemploteste.com.br' in search field on #is-avail-field
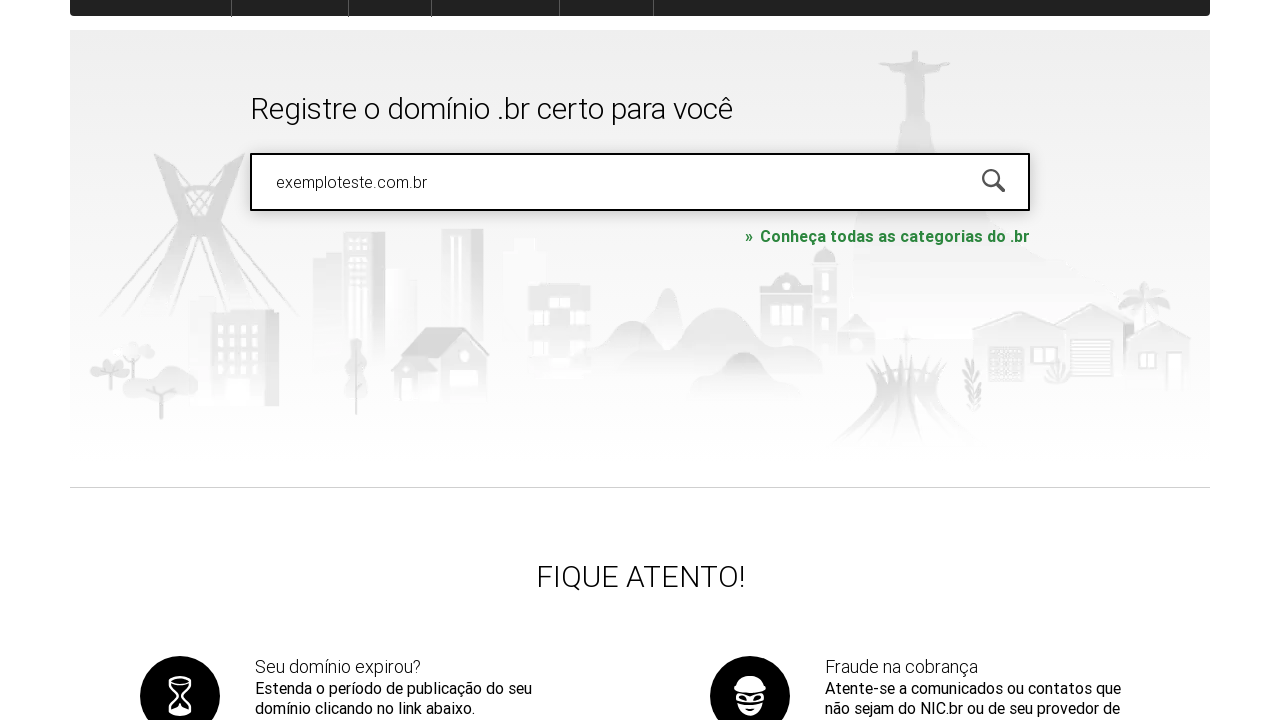

Pressed Enter to search for 'exemploteste.com.br' on #is-avail-field
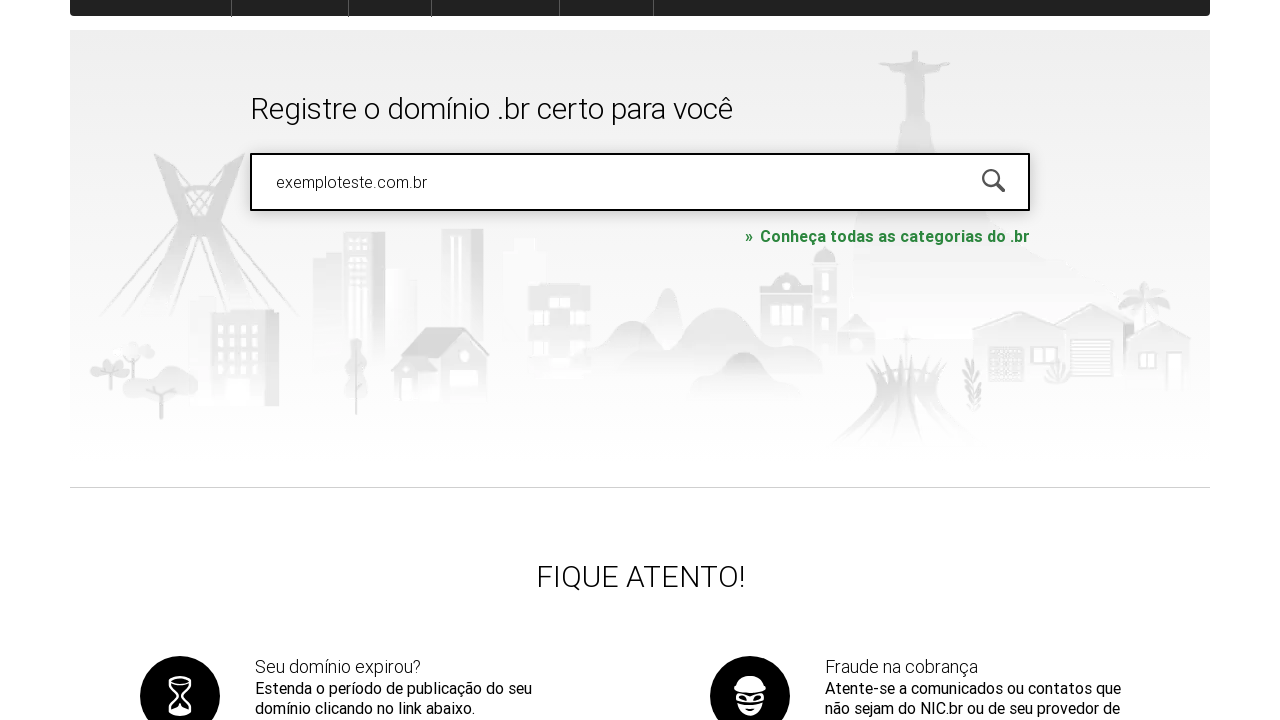

Availability status loaded for 'exemploteste.com.br'
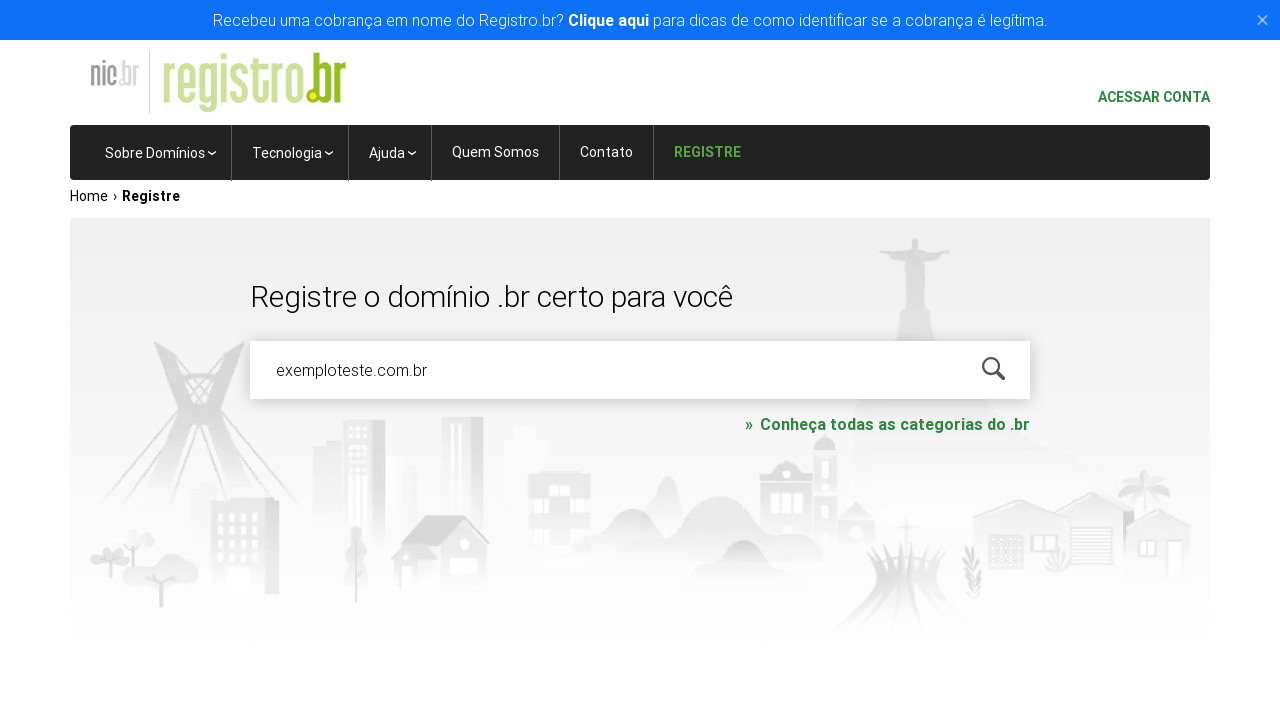

Located domain search field
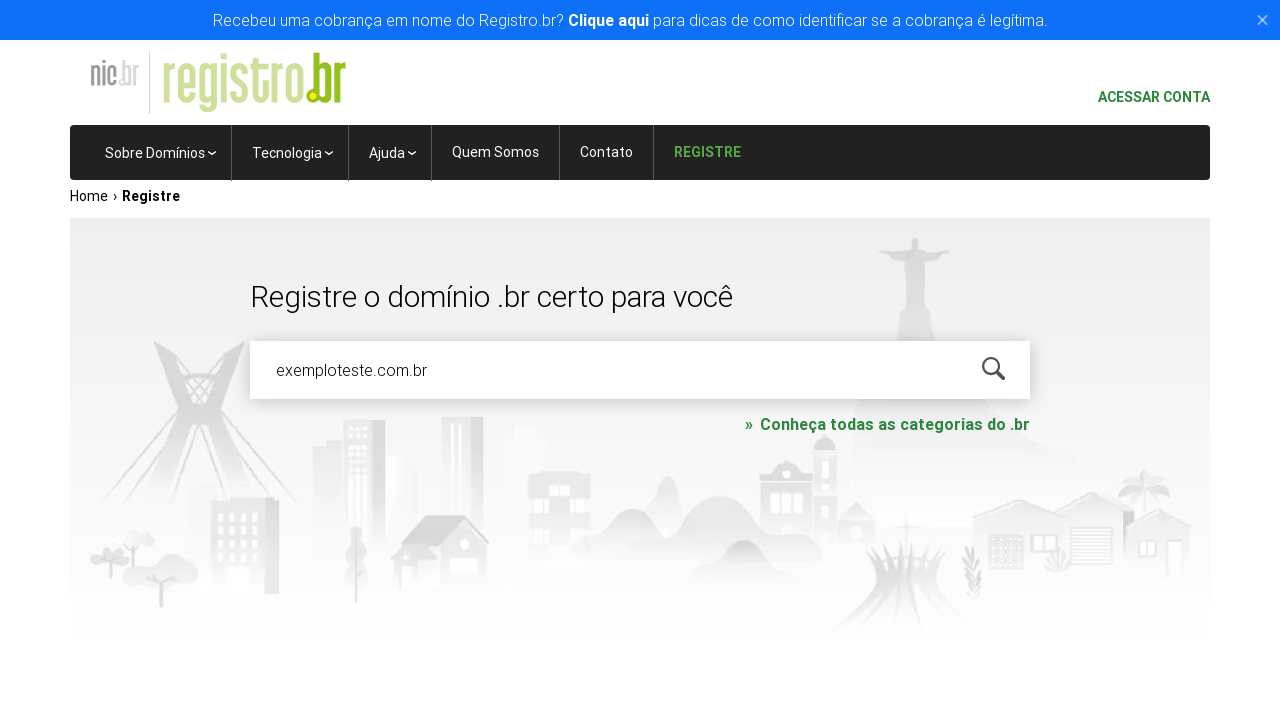

Cleared search field on #is-avail-field
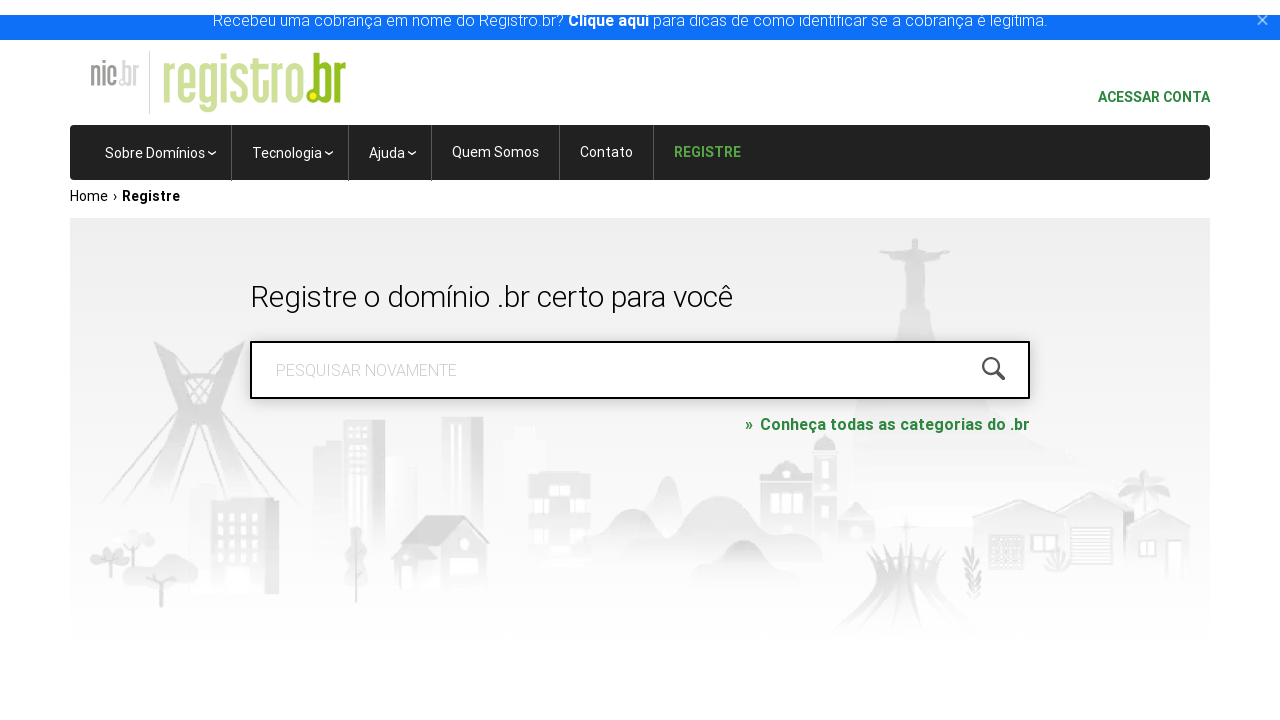

Entered domain name 'meudominio123.com.br' in search field on #is-avail-field
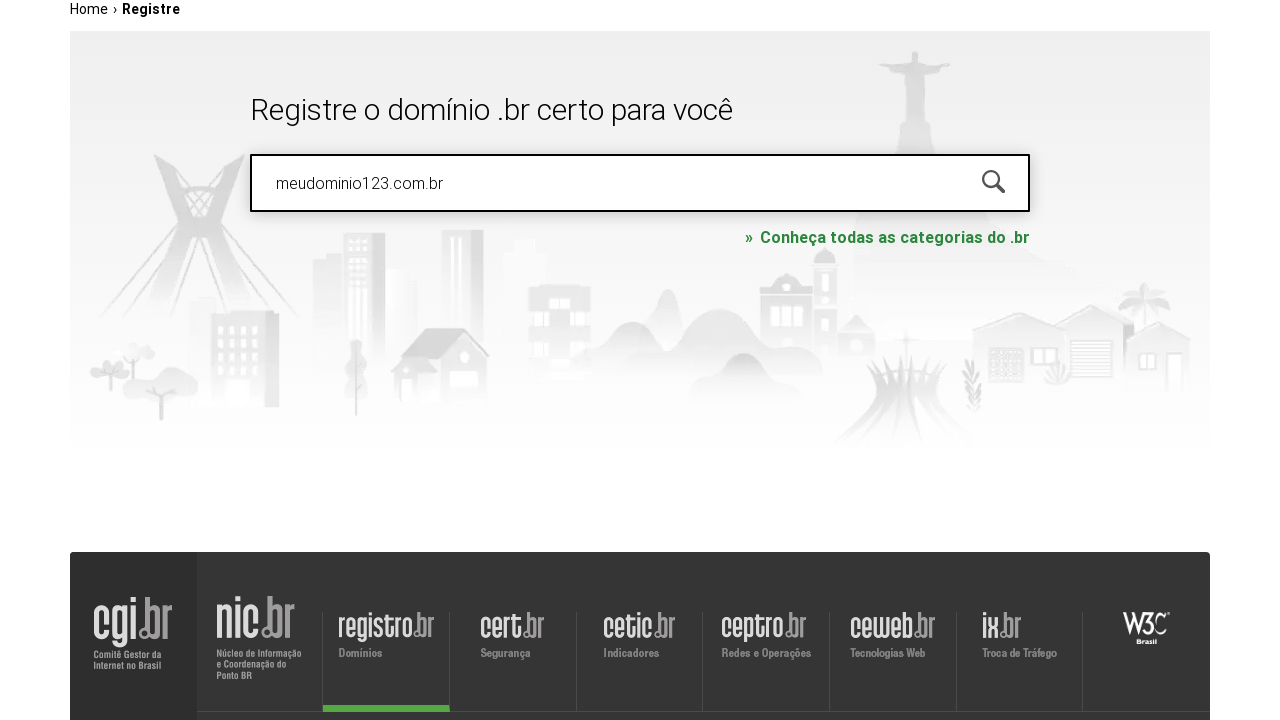

Pressed Enter to search for 'meudominio123.com.br' on #is-avail-field
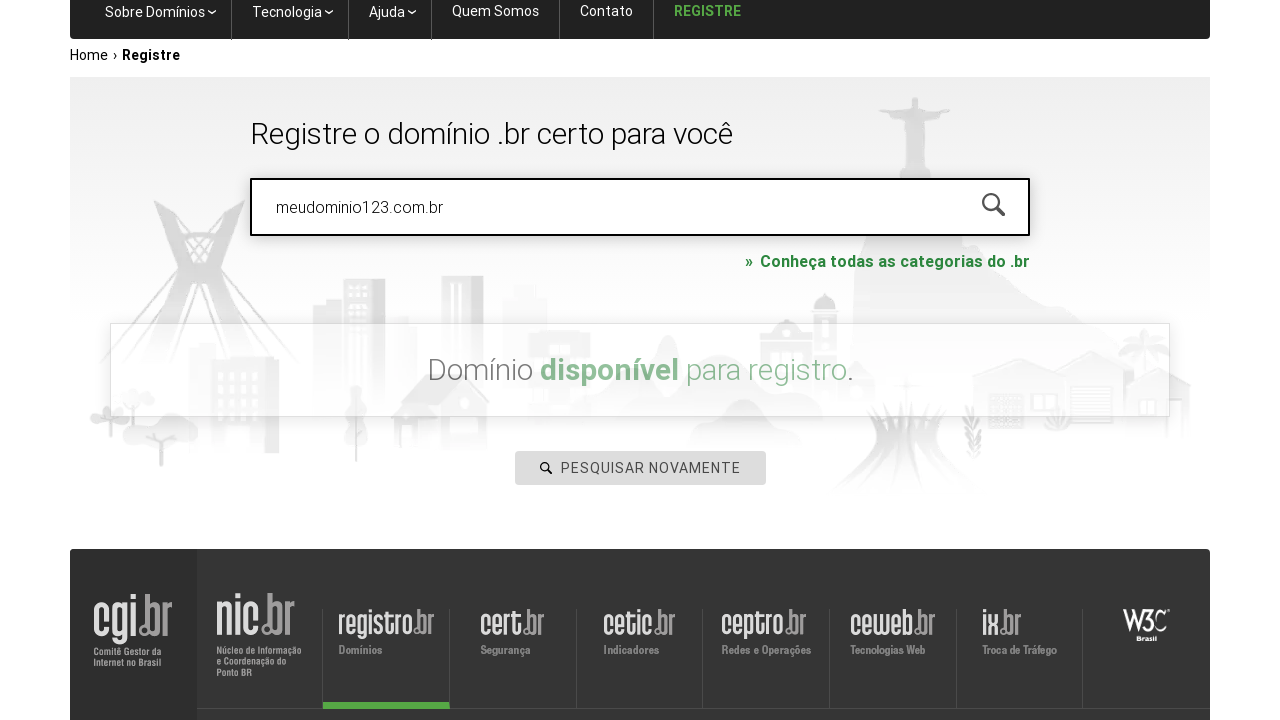

Availability status loaded for 'meudominio123.com.br'
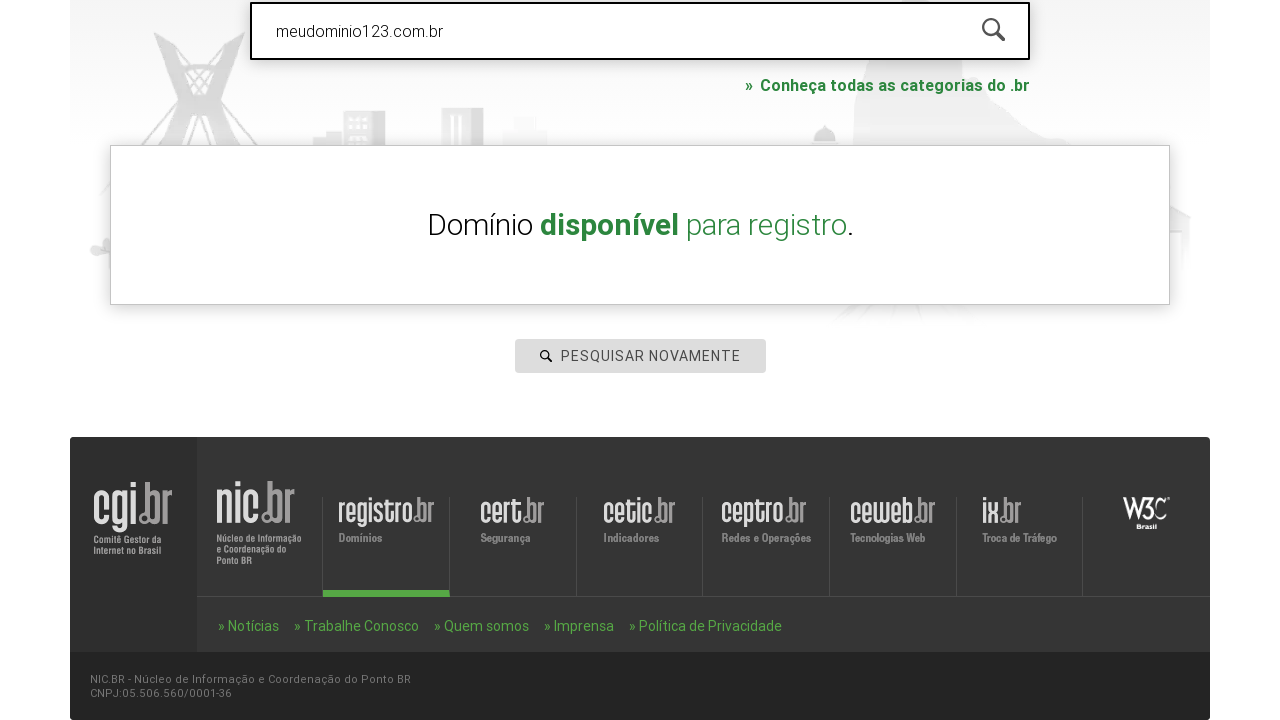

Located domain search field
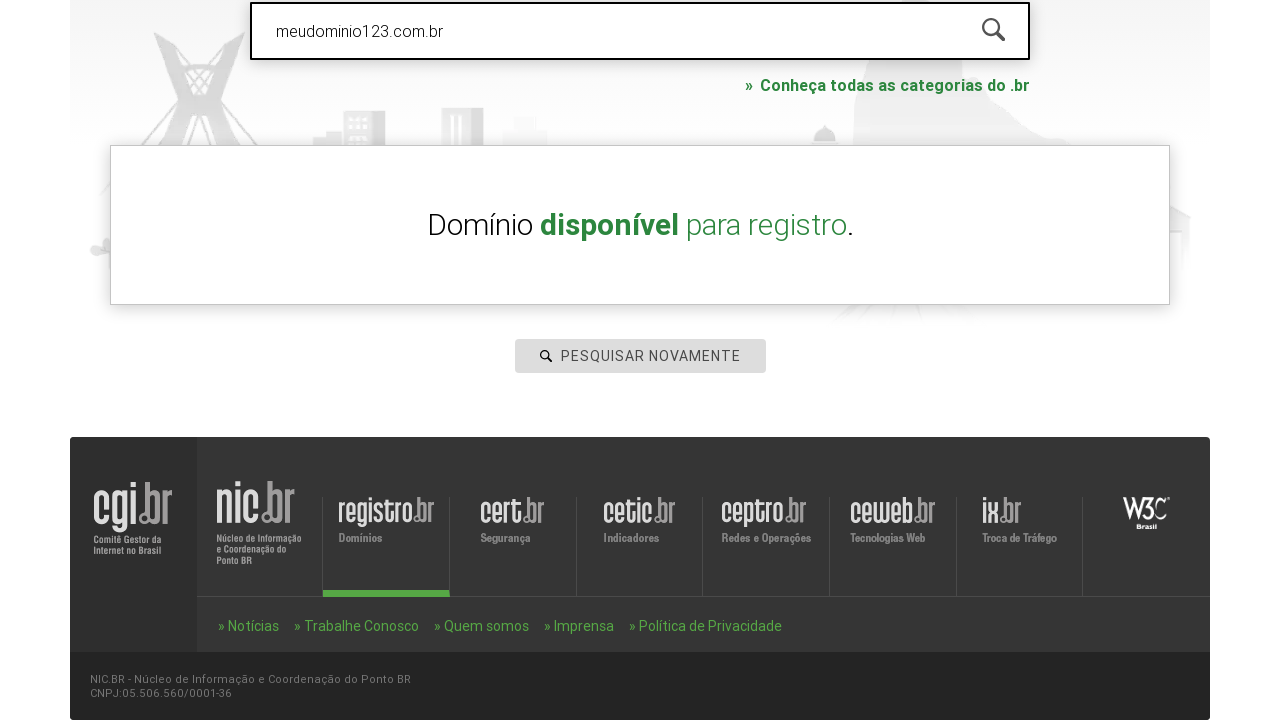

Cleared search field on #is-avail-field
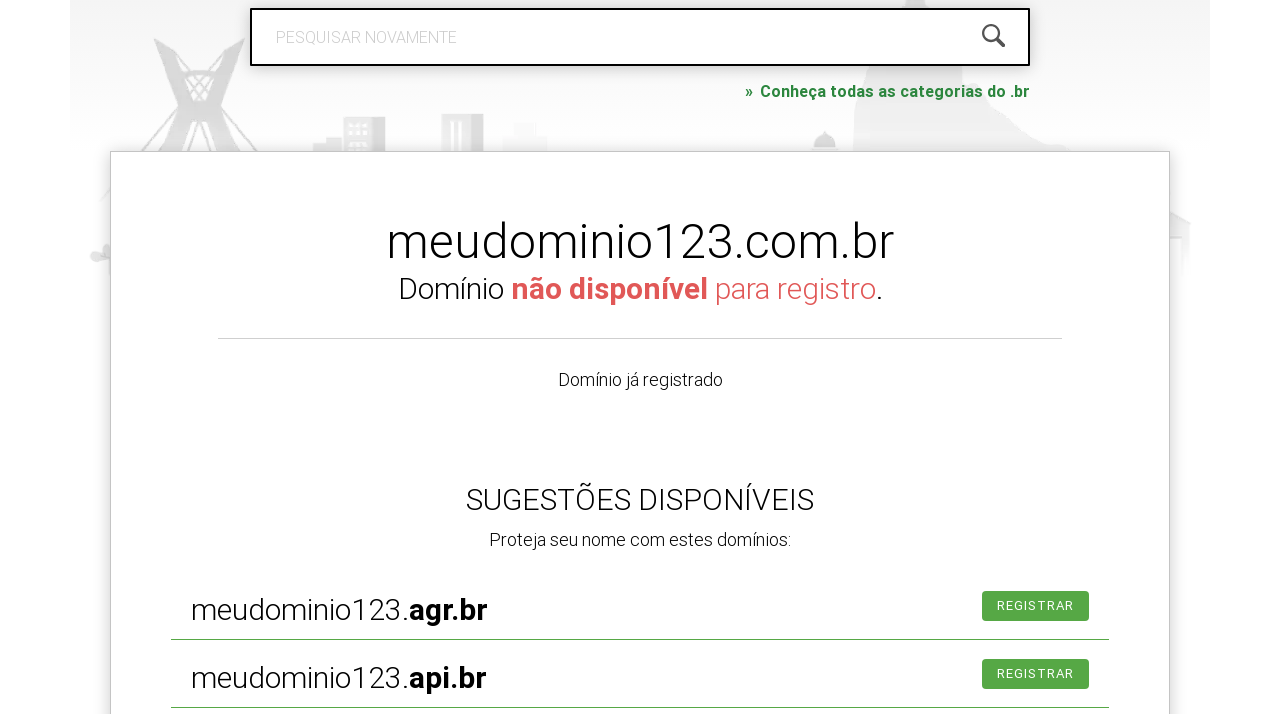

Entered domain name 'sitebrasil2024.com.br' in search field on #is-avail-field
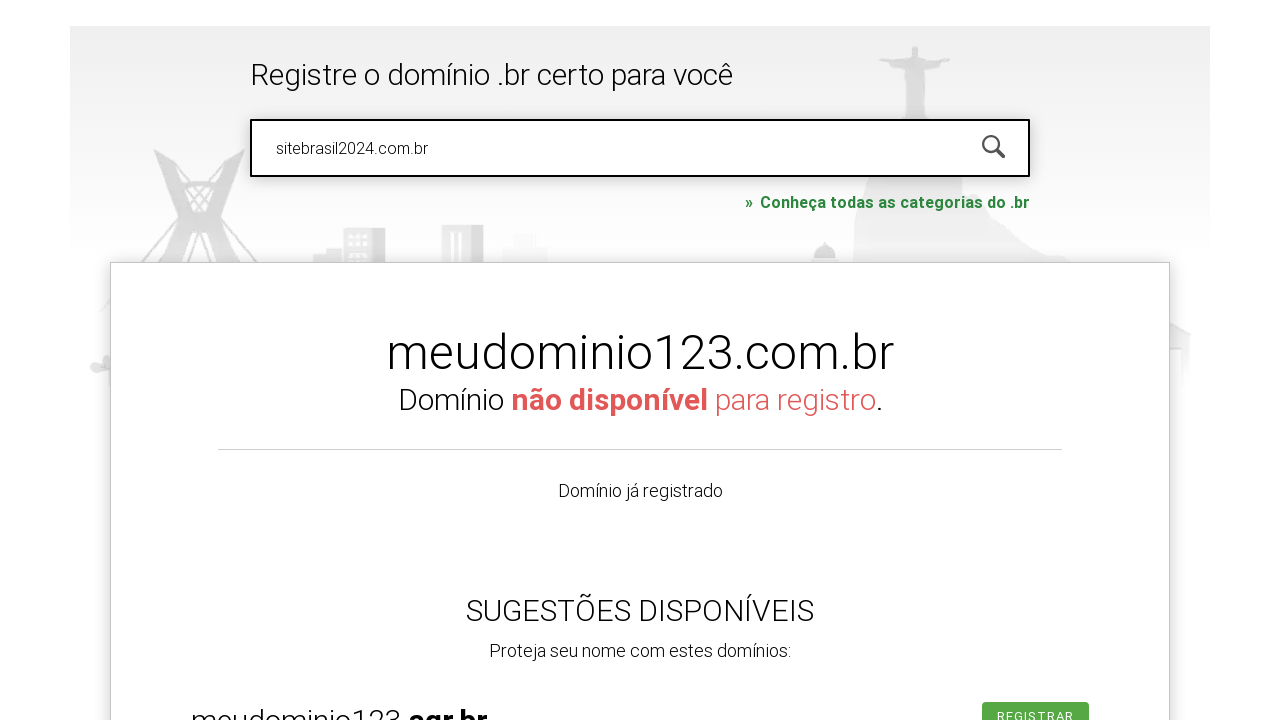

Pressed Enter to search for 'sitebrasil2024.com.br' on #is-avail-field
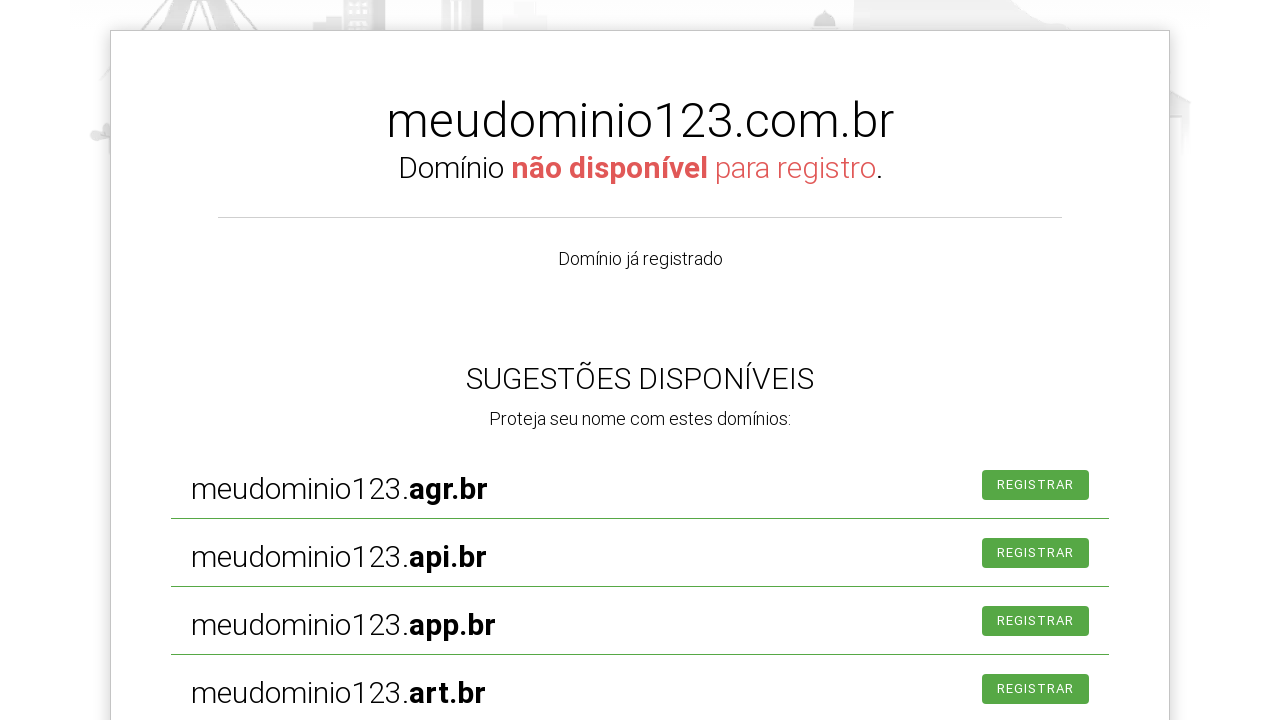

Availability status loaded for 'sitebrasil2024.com.br'
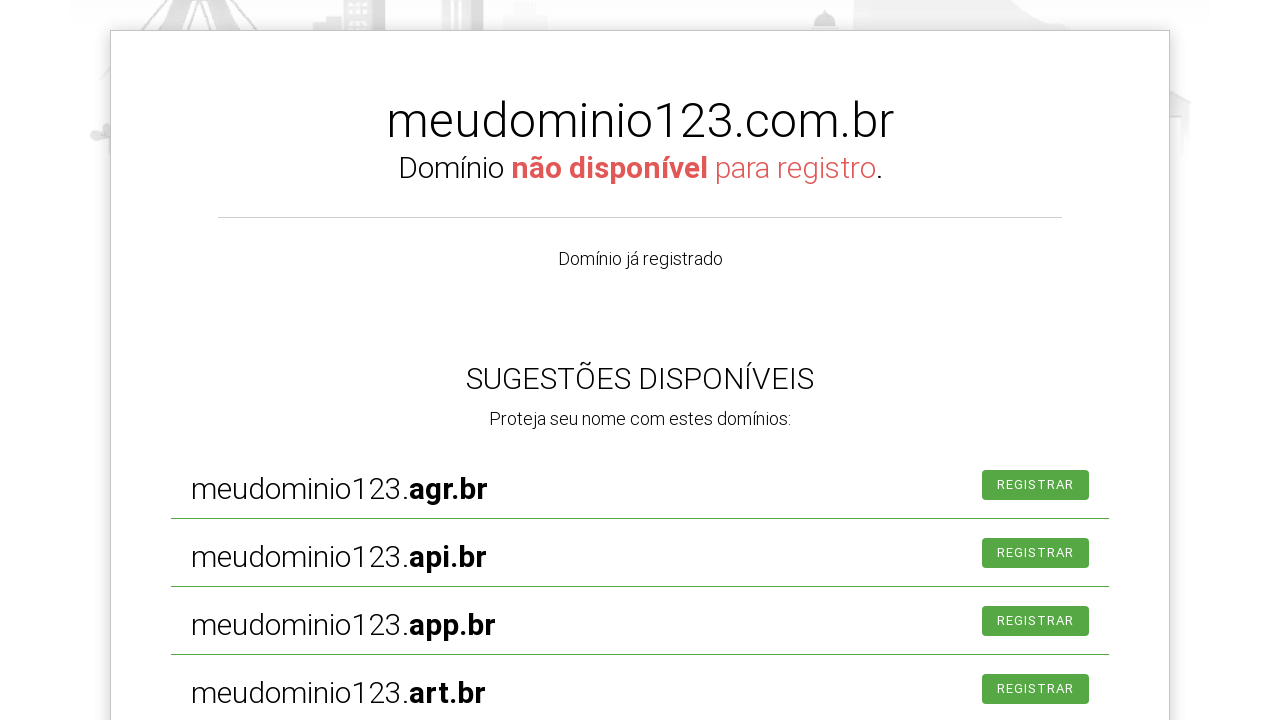

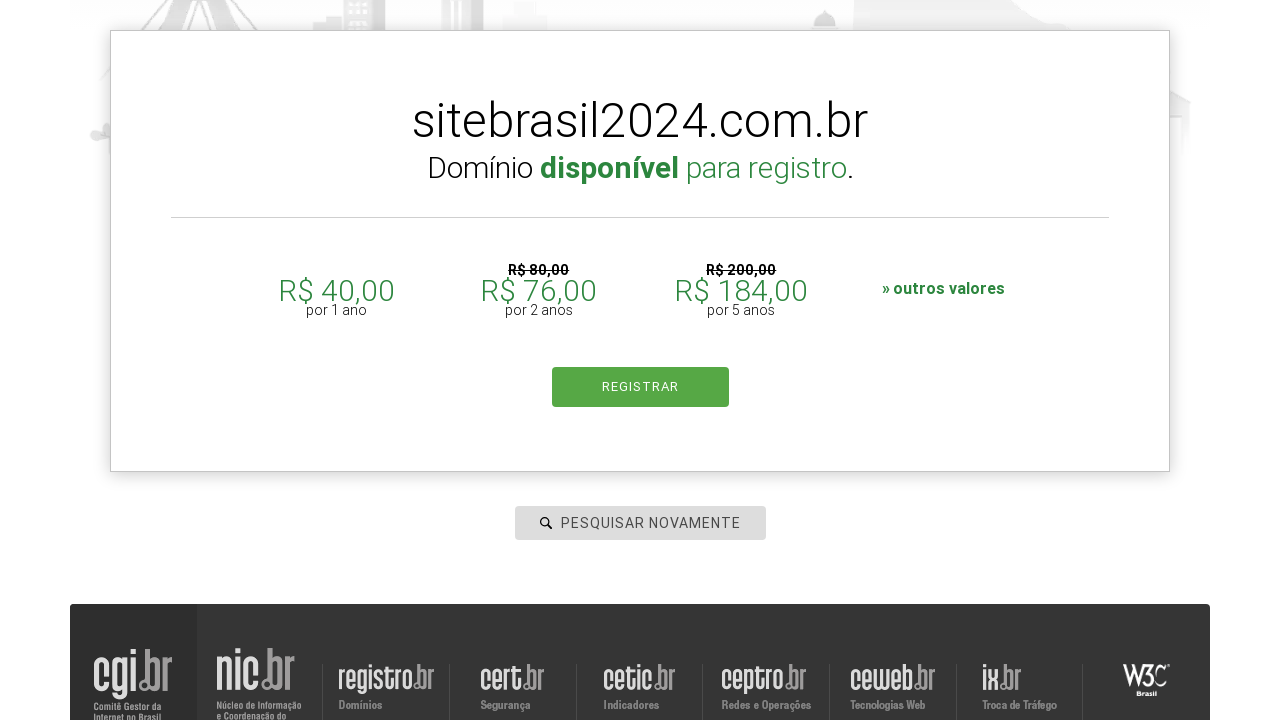